Tests clicking the prompt button and verifying the prompt alert displays "Please enter your name".

Starting URL: https://demoqa.com/alerts

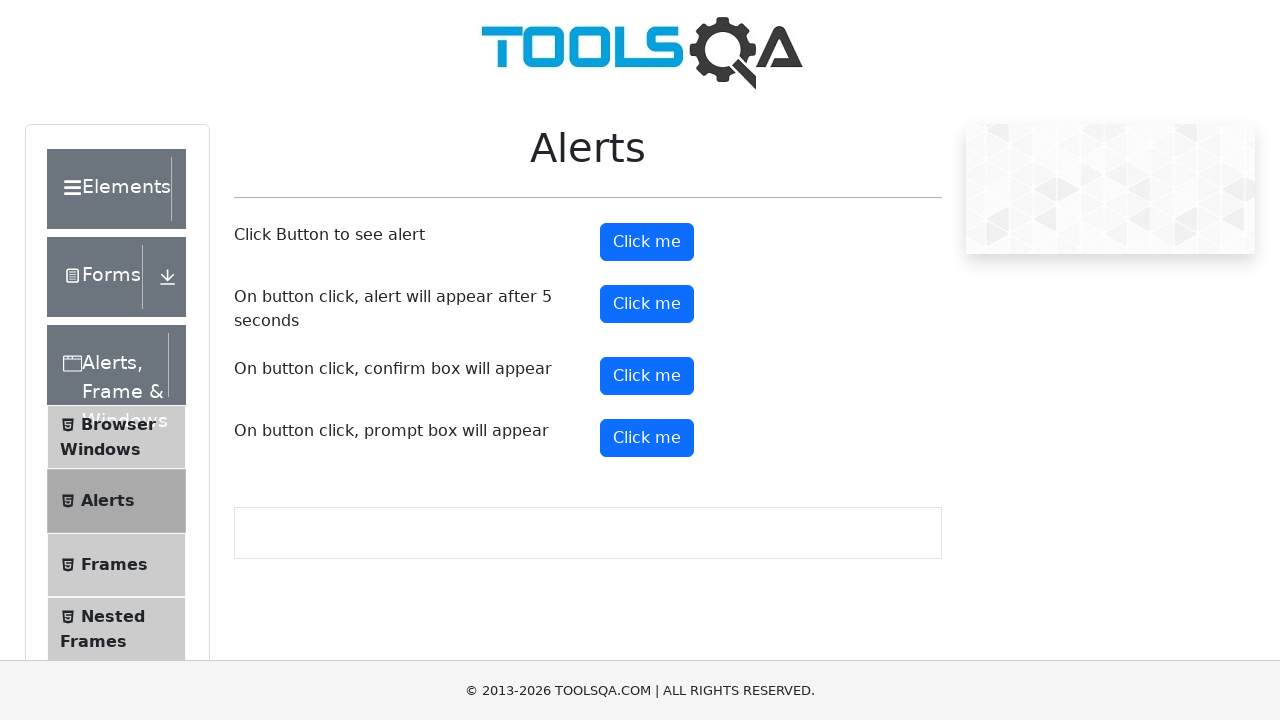

Set up dialog handler to dismiss the prompt
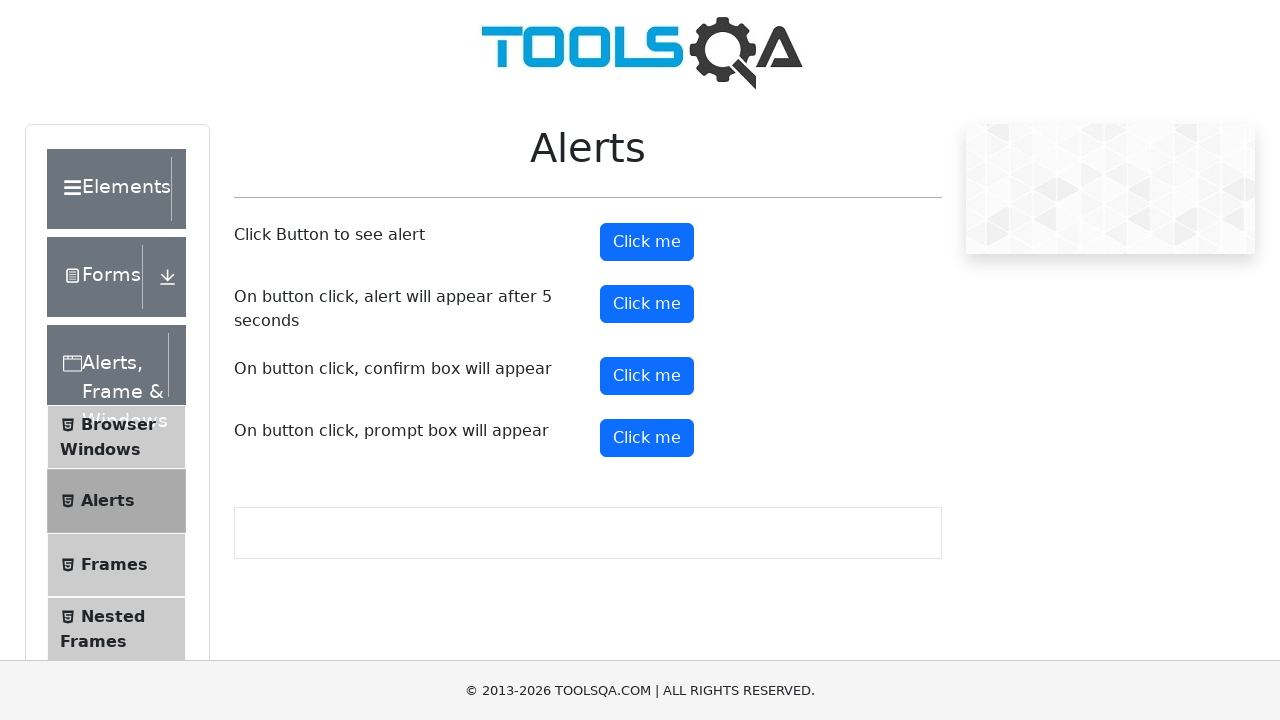

Clicked the prompt button to trigger alert at (647, 438) on #promtButton
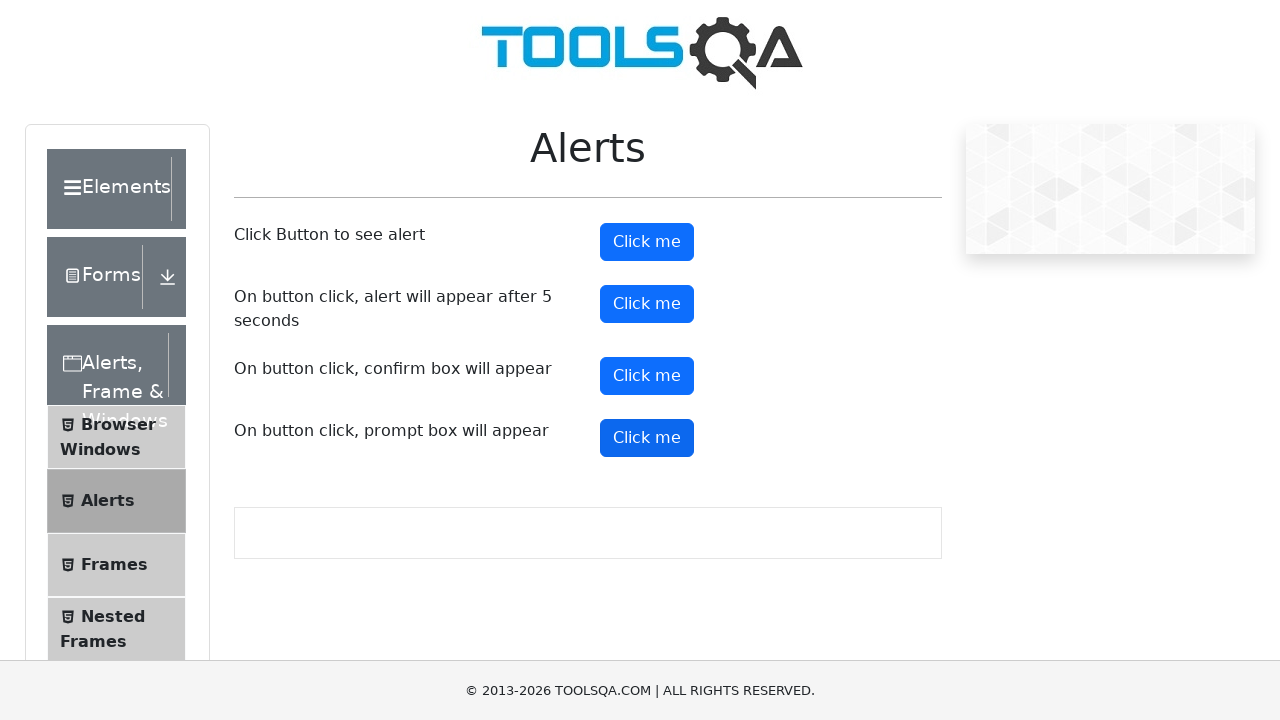

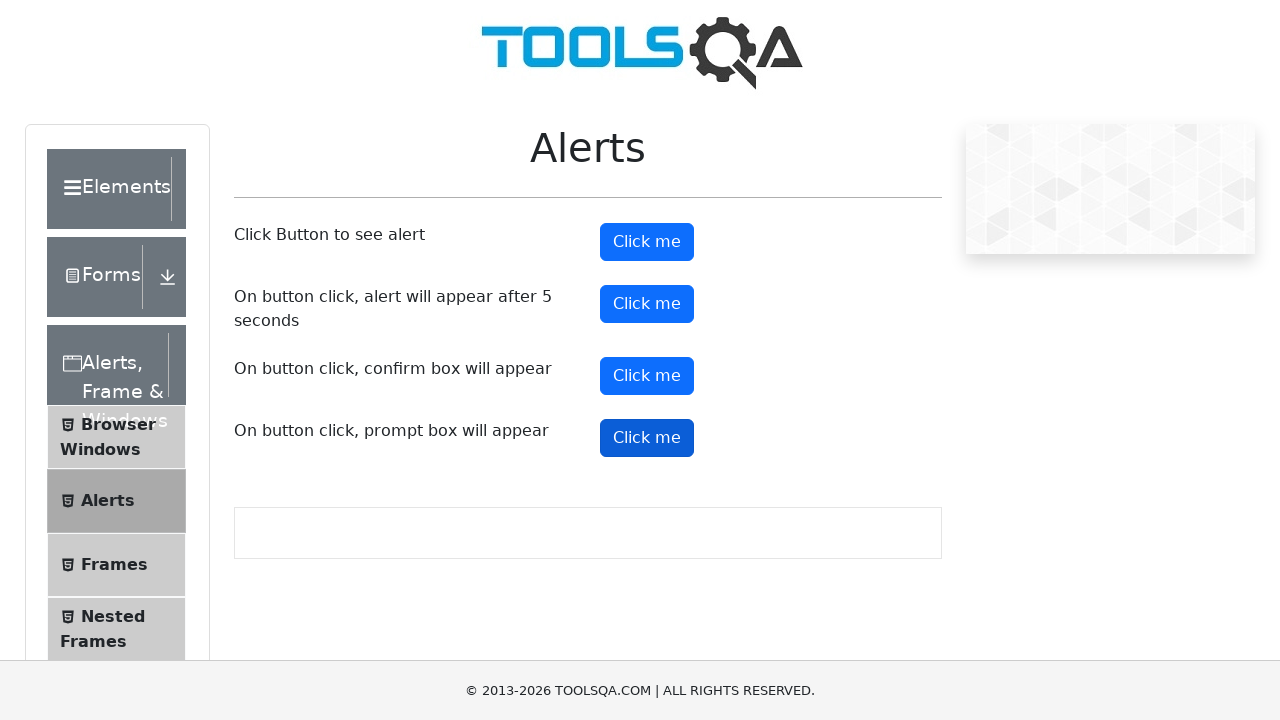